Tests that the browser back button works correctly with filter navigation

Starting URL: https://demo.playwright.dev/todomvc

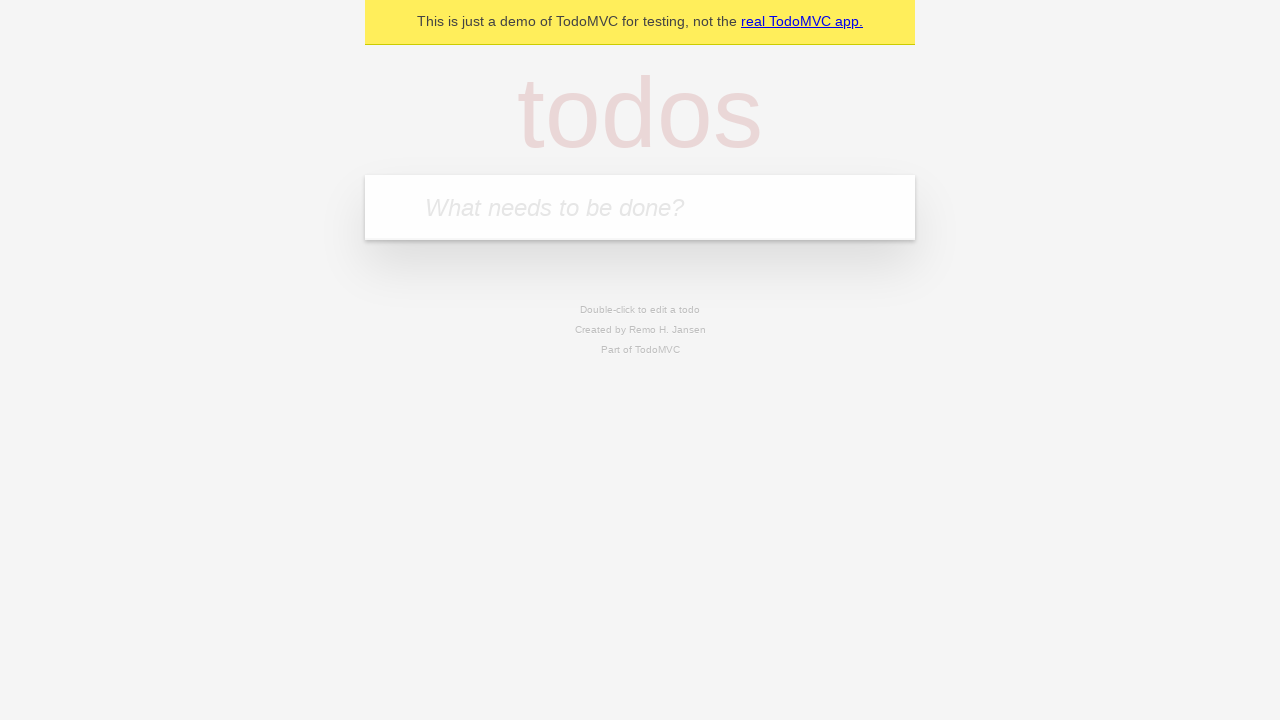

Filled todo input with 'buy some cheese' on internal:attr=[placeholder="What needs to be done?"i]
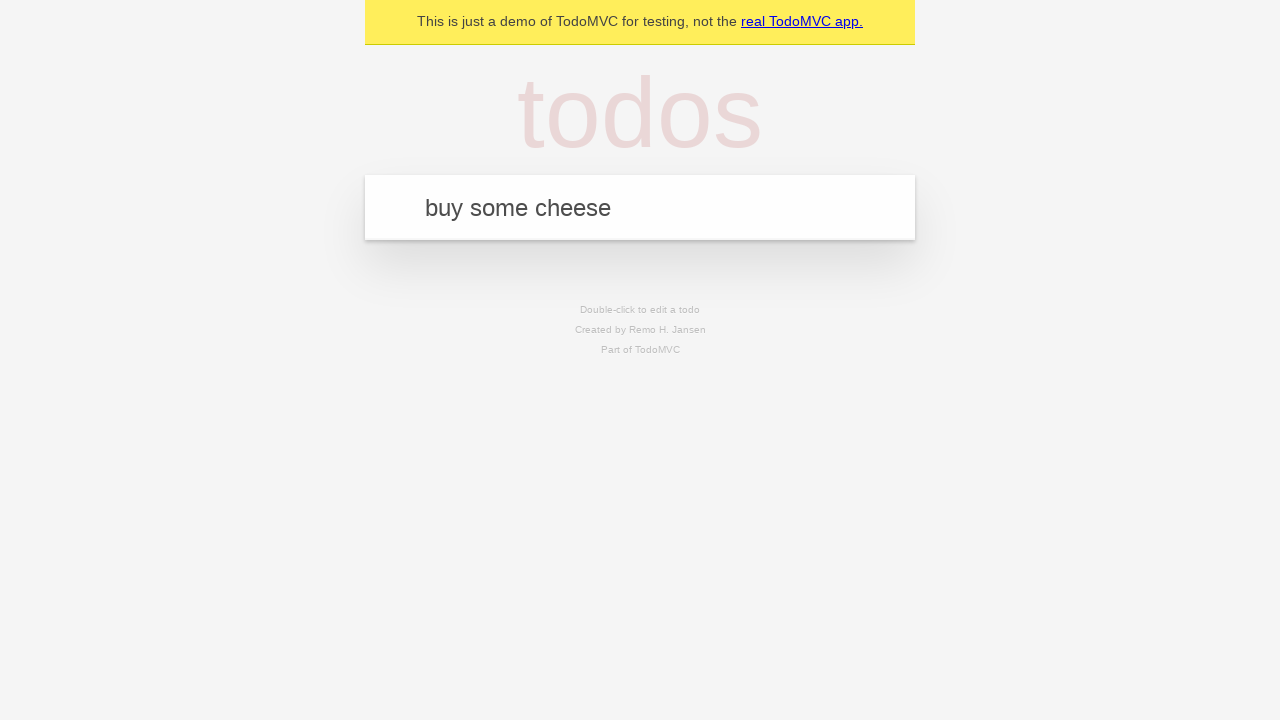

Pressed Enter to create first todo on internal:attr=[placeholder="What needs to be done?"i]
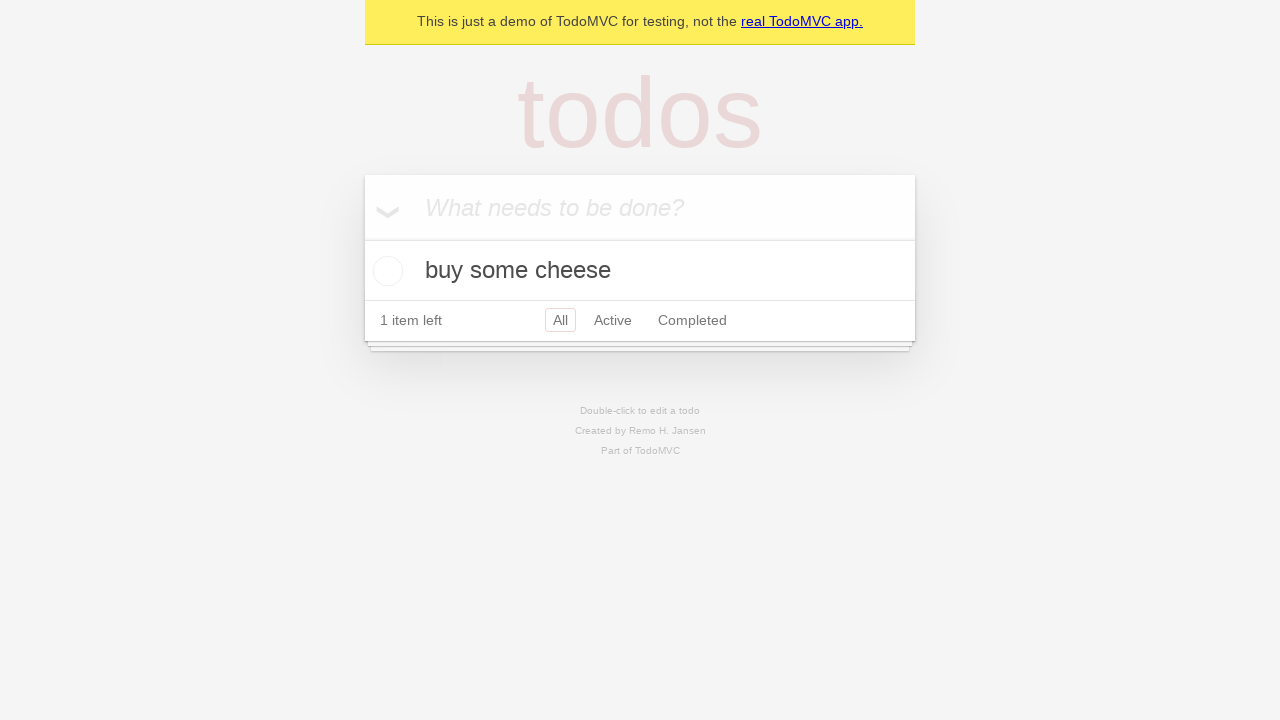

Filled todo input with 'feed the cat' on internal:attr=[placeholder="What needs to be done?"i]
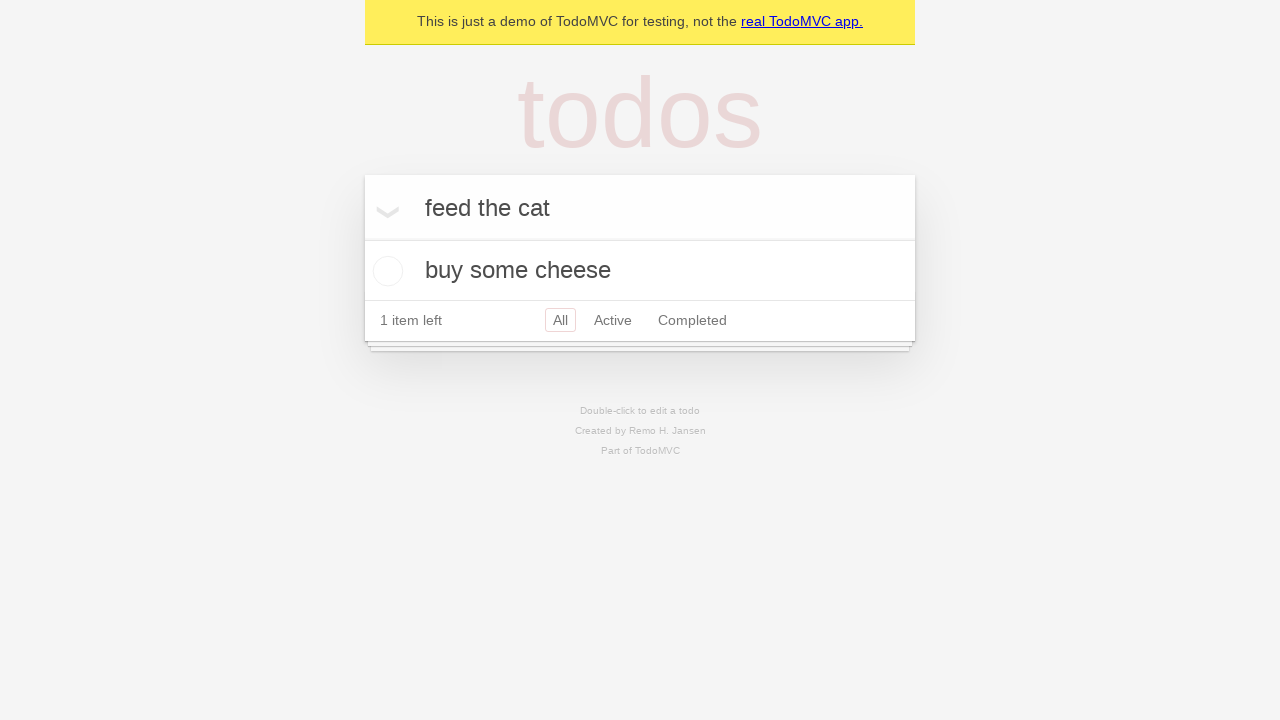

Pressed Enter to create second todo on internal:attr=[placeholder="What needs to be done?"i]
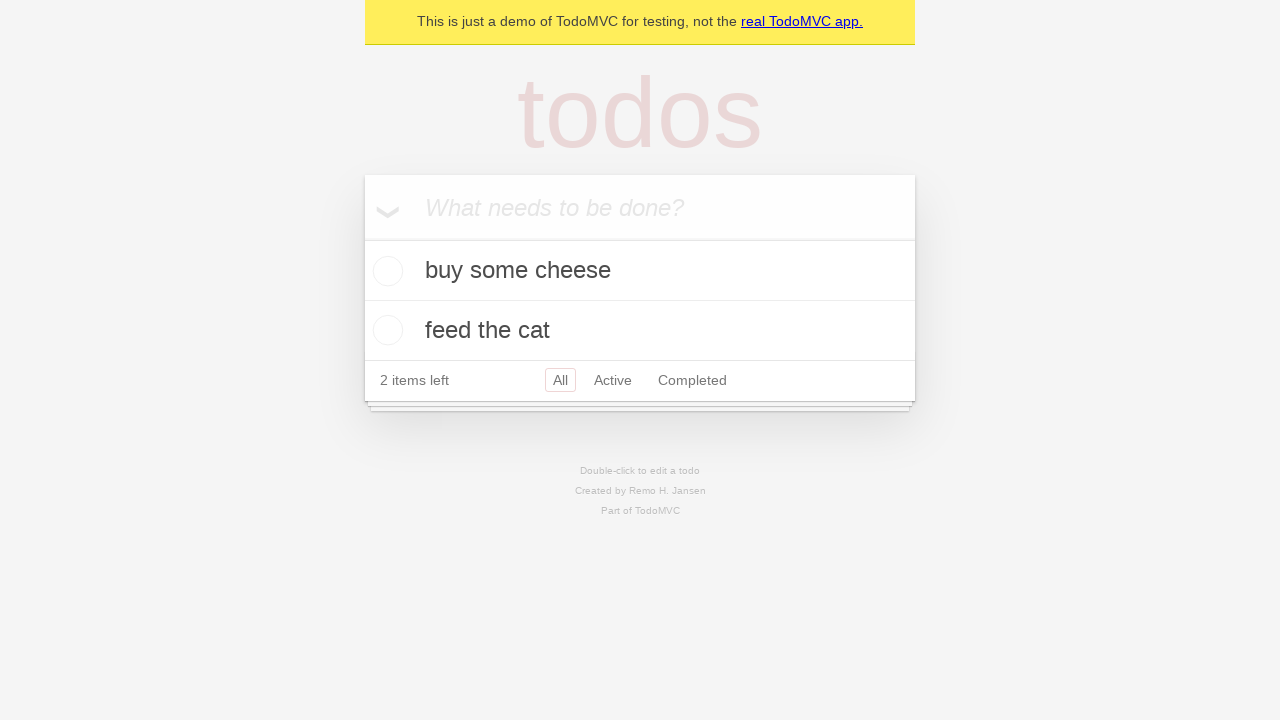

Filled todo input with 'book a doctors appointment' on internal:attr=[placeholder="What needs to be done?"i]
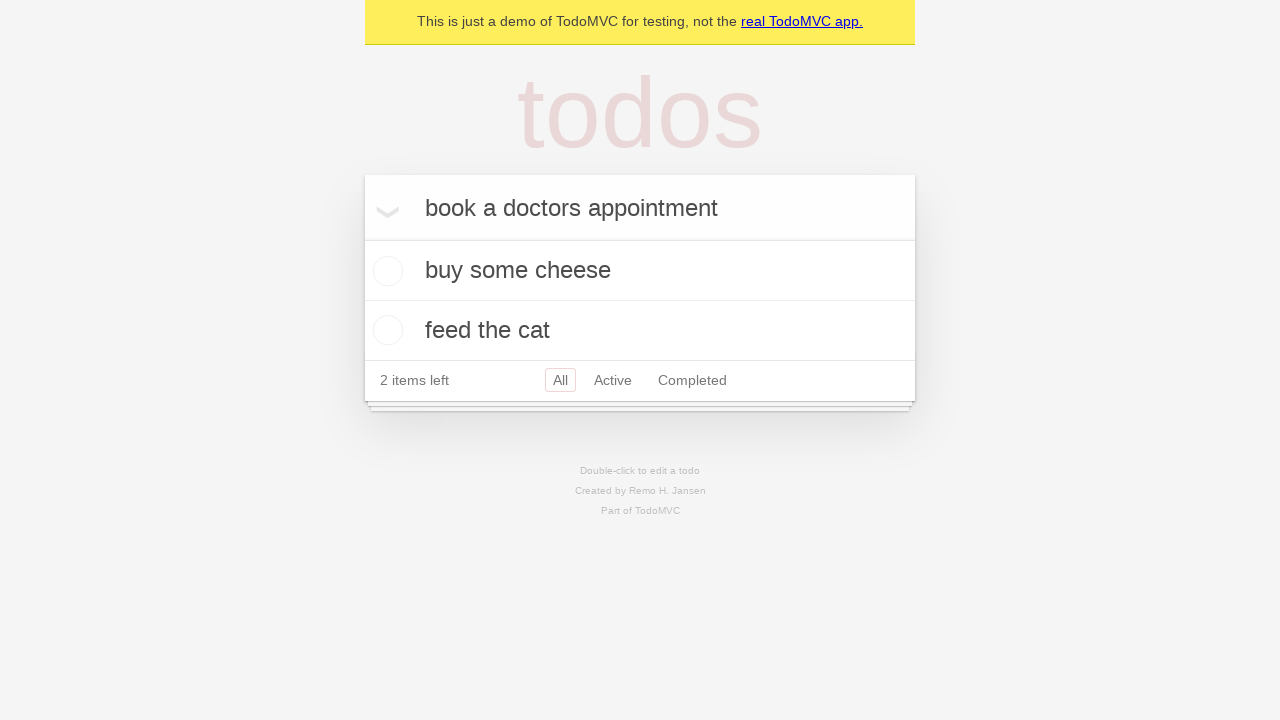

Pressed Enter to create third todo on internal:attr=[placeholder="What needs to be done?"i]
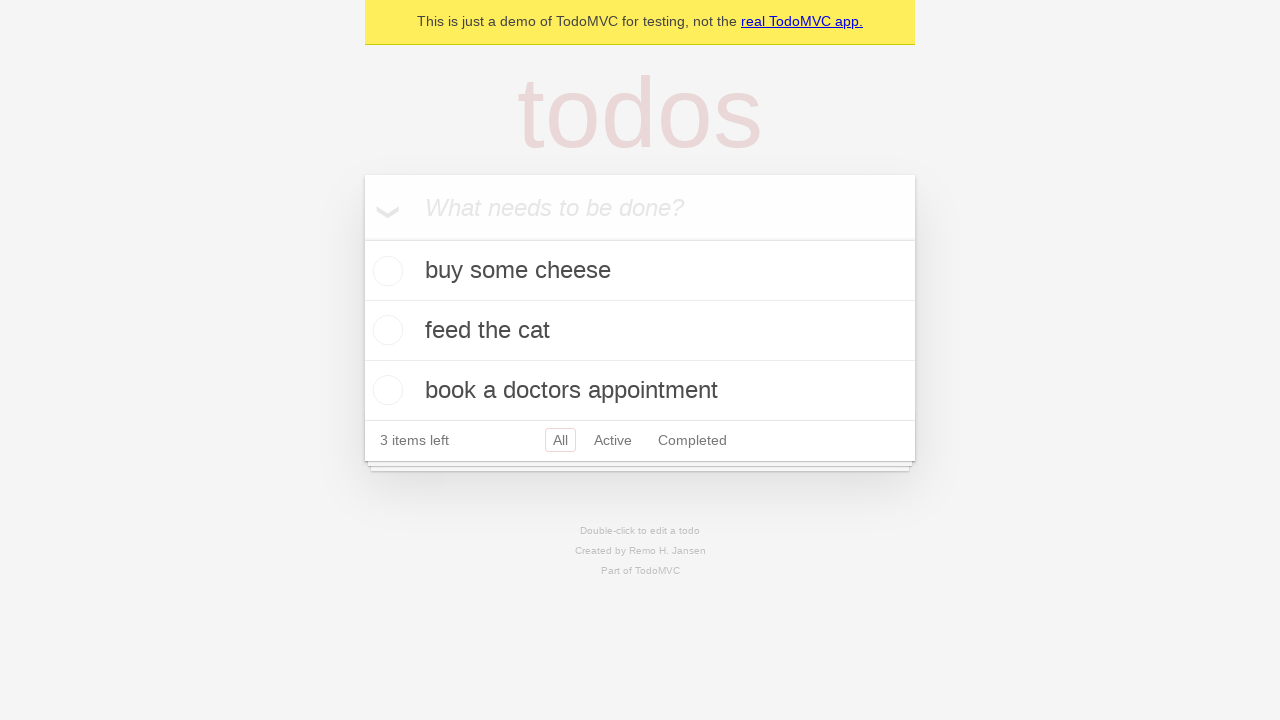

Checked the second todo item at (385, 330) on internal:testid=[data-testid="todo-item"s] >> nth=1 >> internal:role=checkbox
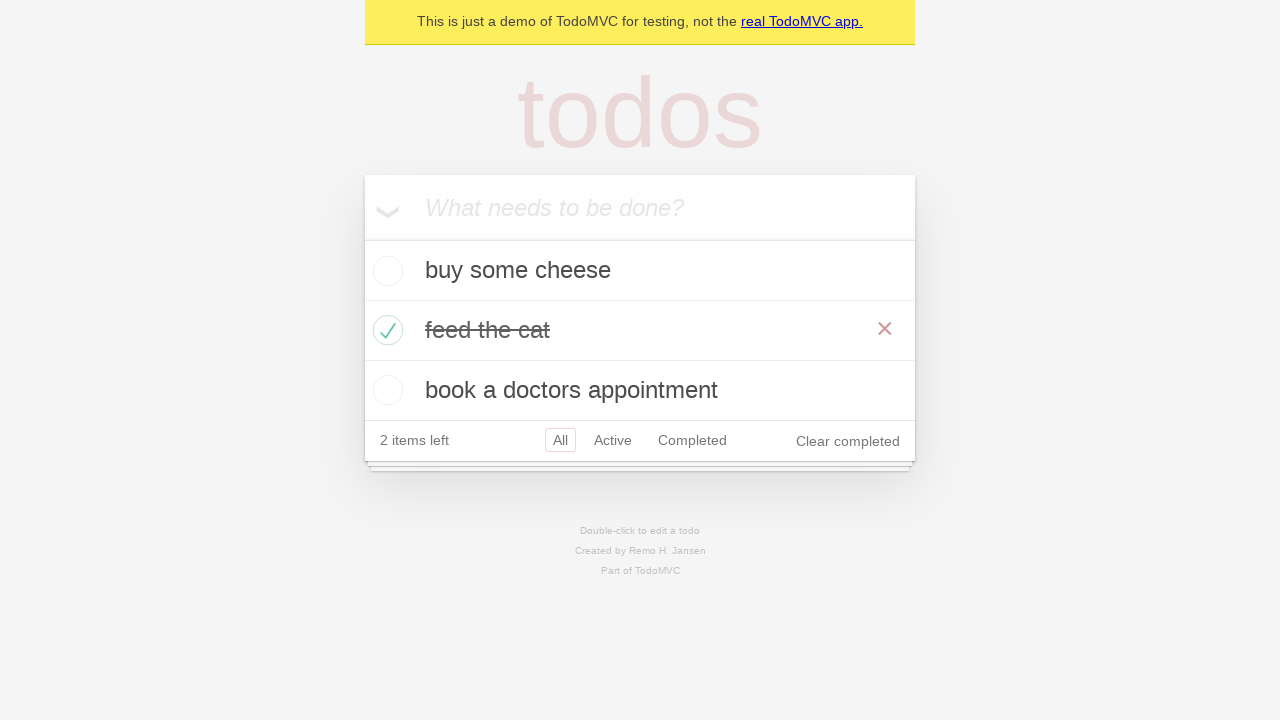

Clicked 'All' filter link at (560, 440) on internal:role=link[name="All"i]
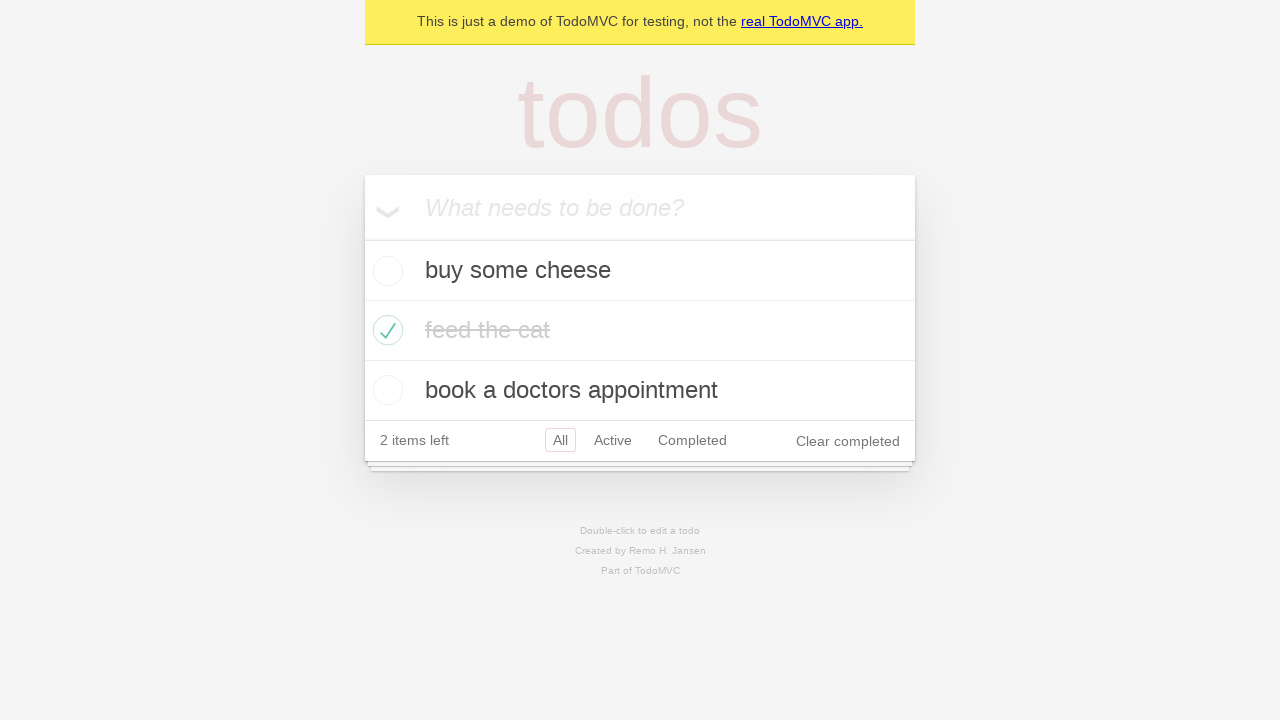

Clicked 'Active' filter link at (613, 440) on internal:role=link[name="Active"i]
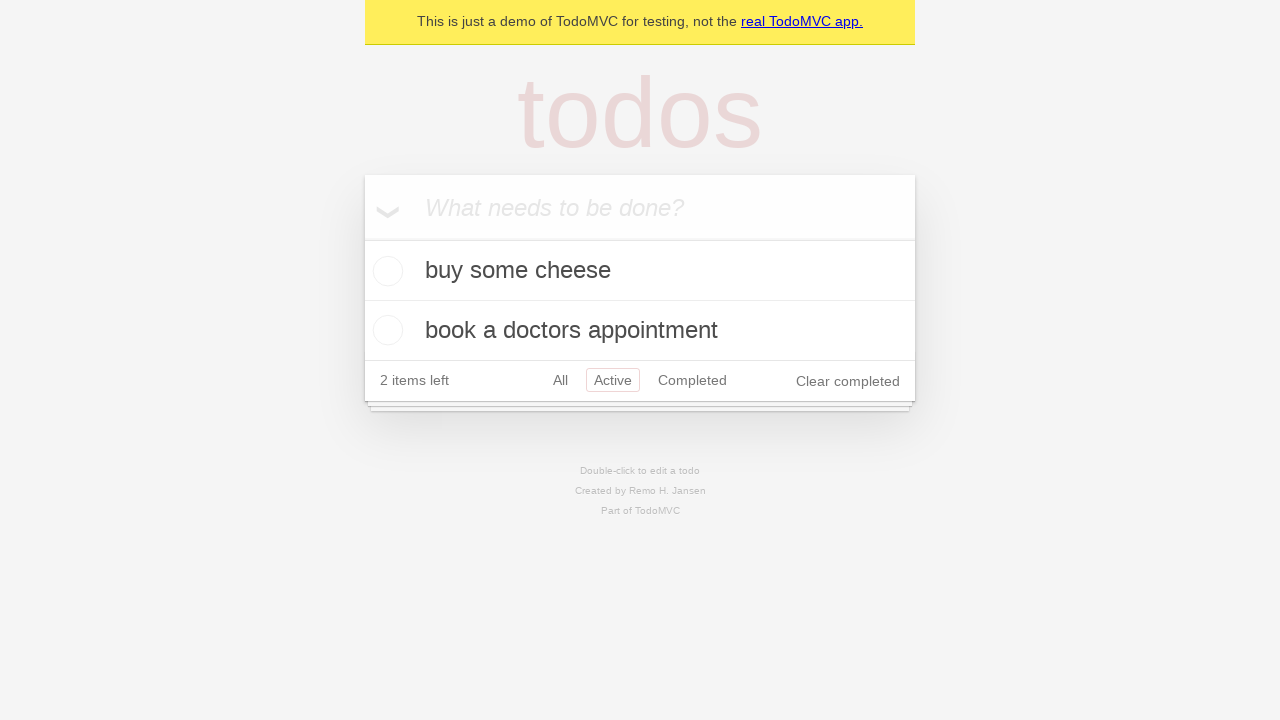

Clicked 'Completed' filter link at (692, 380) on internal:role=link[name="Completed"i]
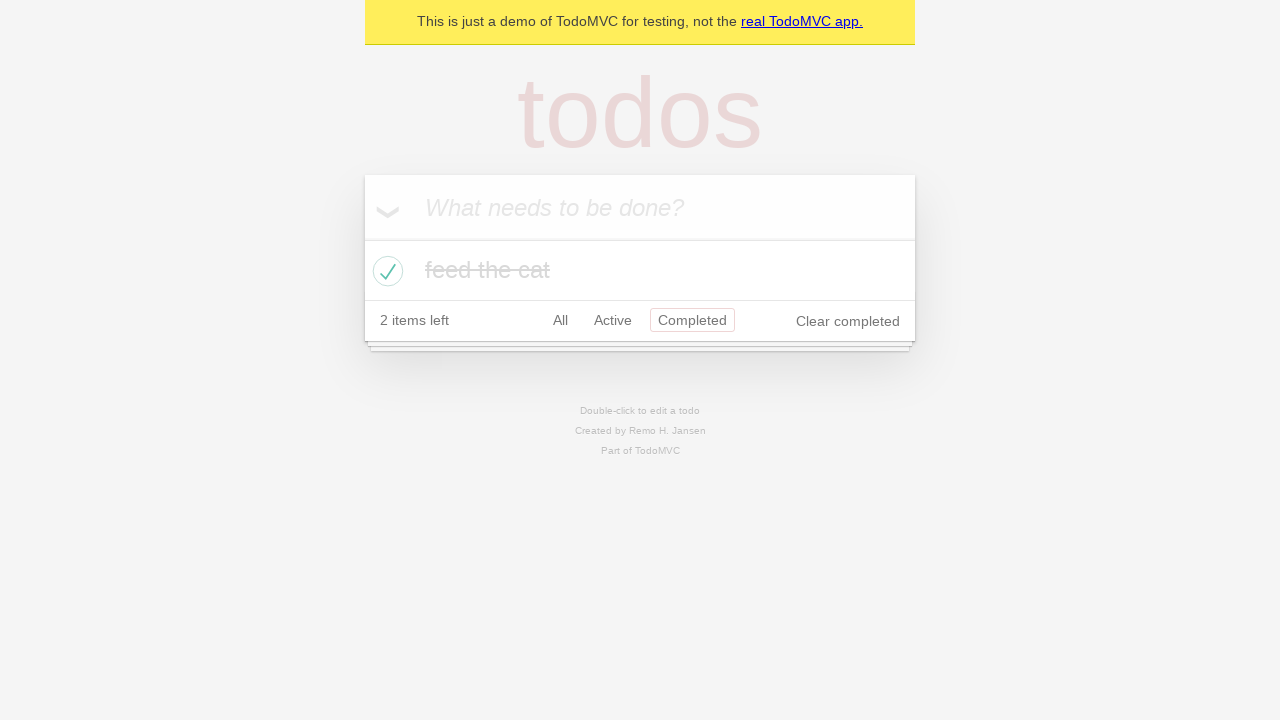

Clicked browser back button (navigated from Completed to Active filter)
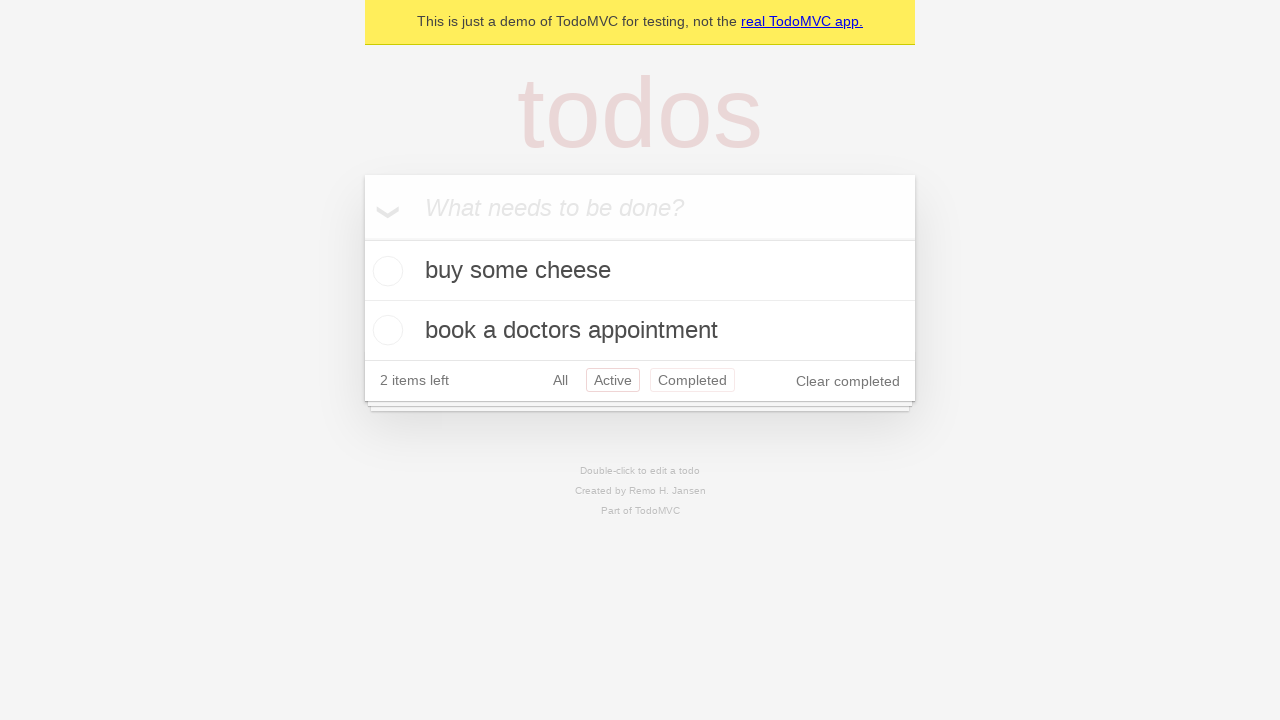

Clicked browser back button (navigated from Active to All filter)
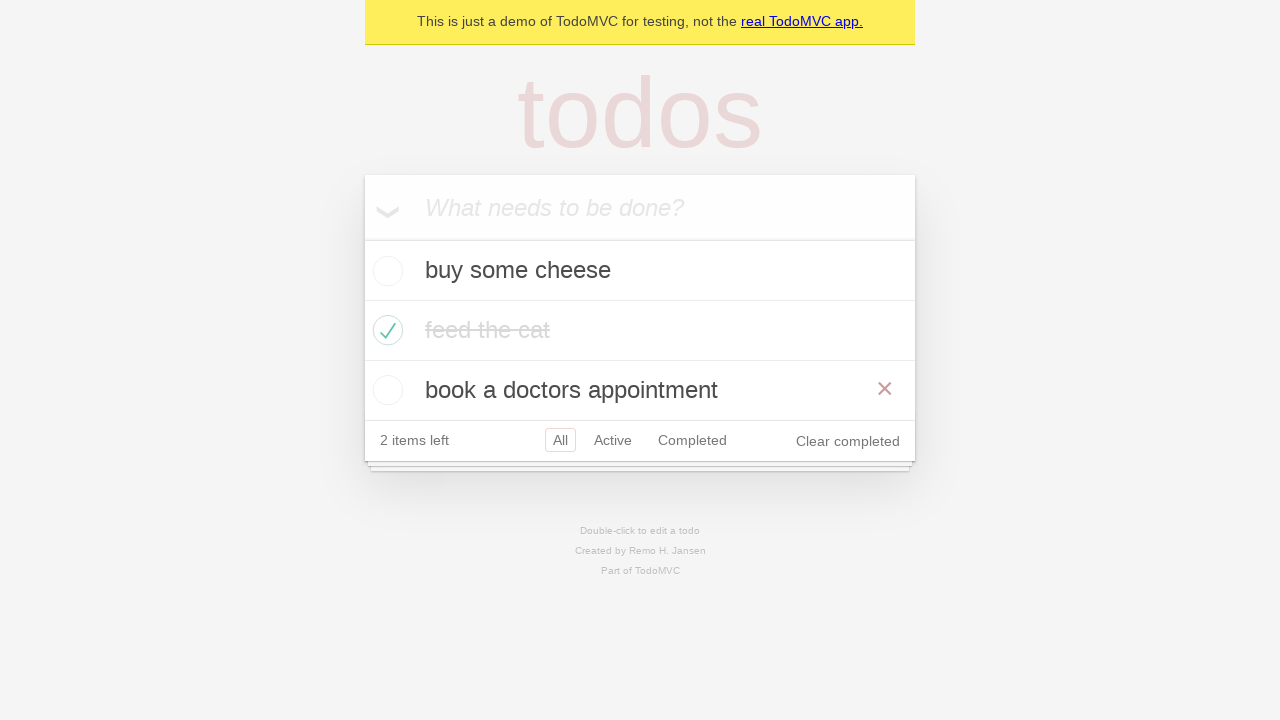

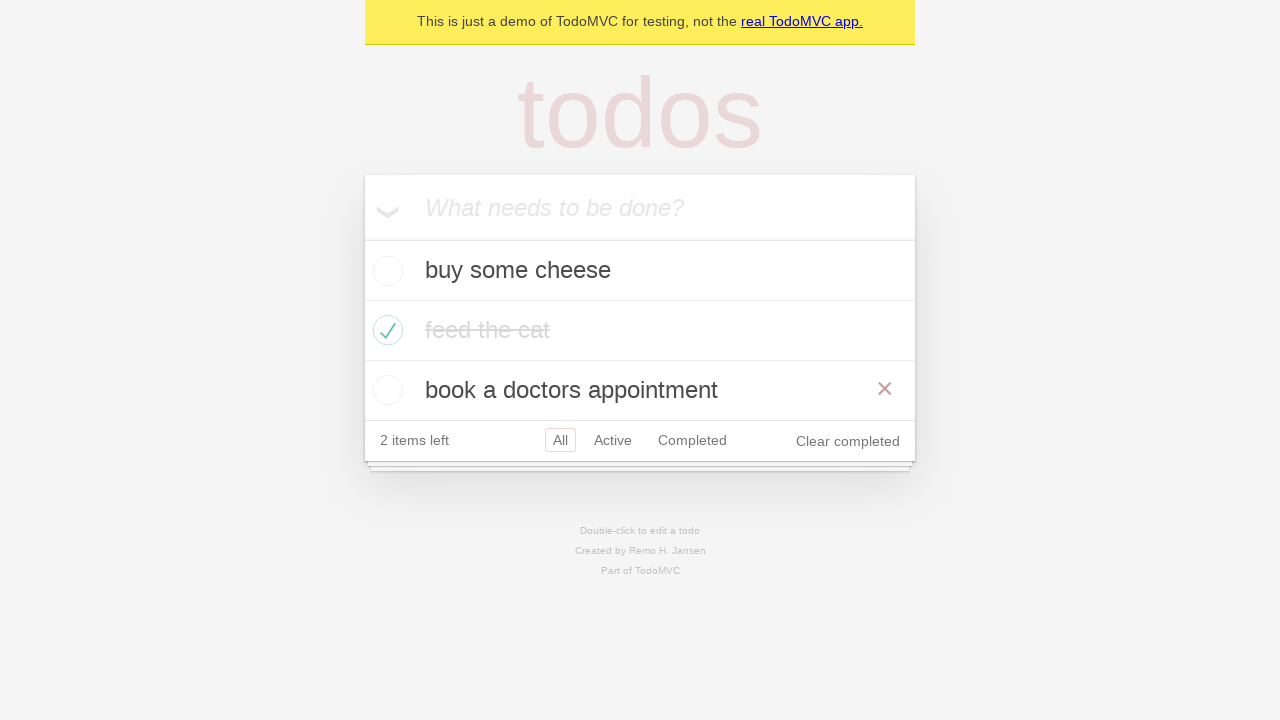